Tests creating a new paste on Pastebin by filling in the content, selecting Bash syntax highlighting, setting 10 minute expiration, adding a title, and submitting the form

Starting URL: https://pastebin.com

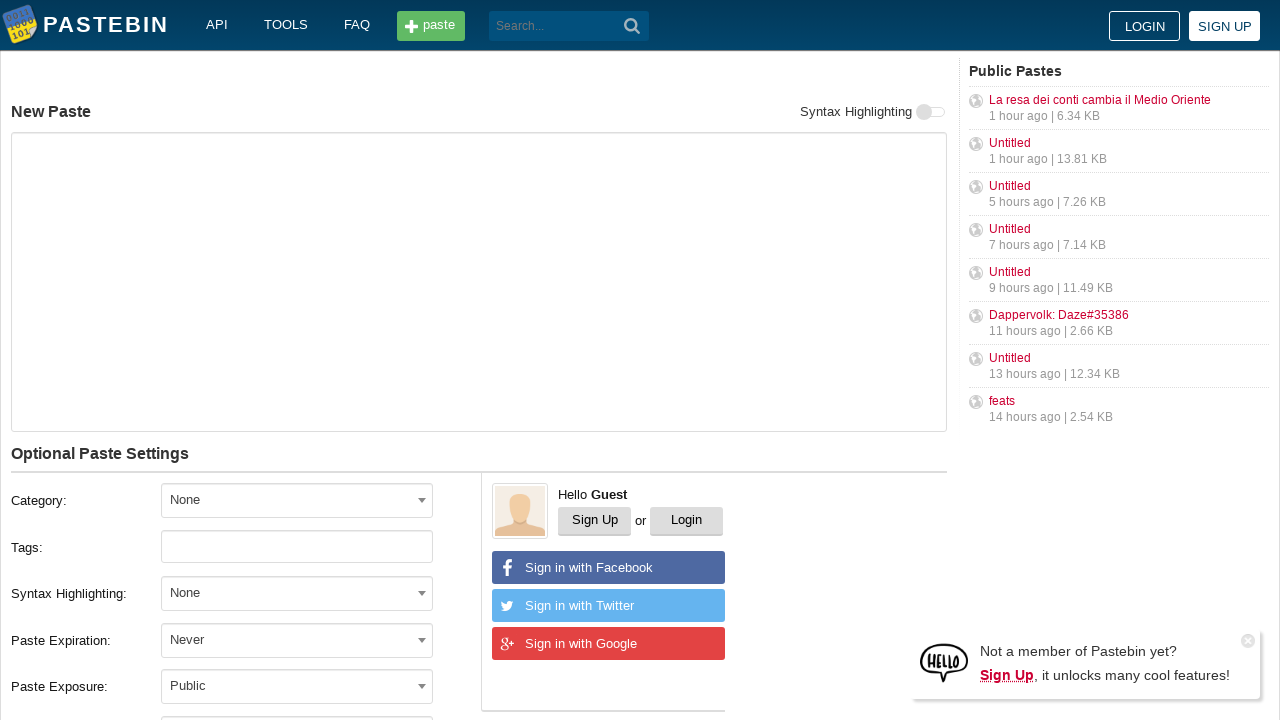

Filled paste content with 'New Sheriff in Town' on #postform-text
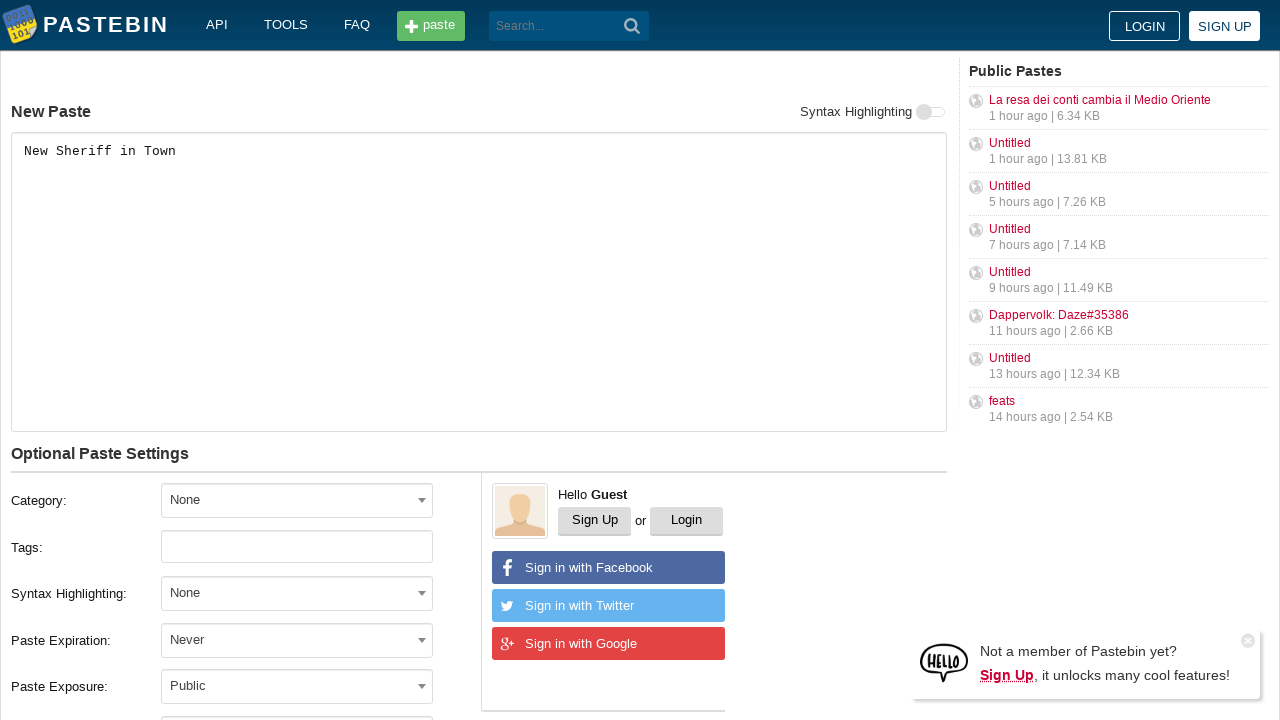

Scrolled down 700px to see more form options
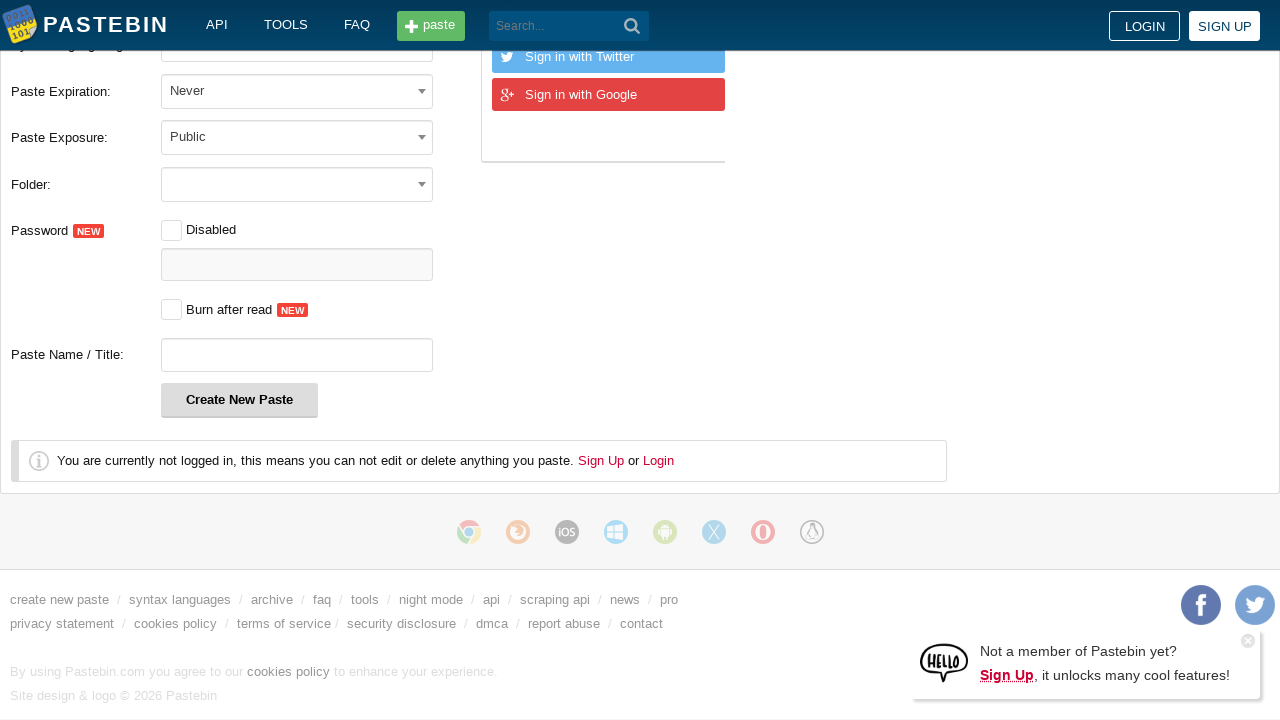

Opened syntax highlighting dropdown at (297, 593) on #select2-postform-format-container
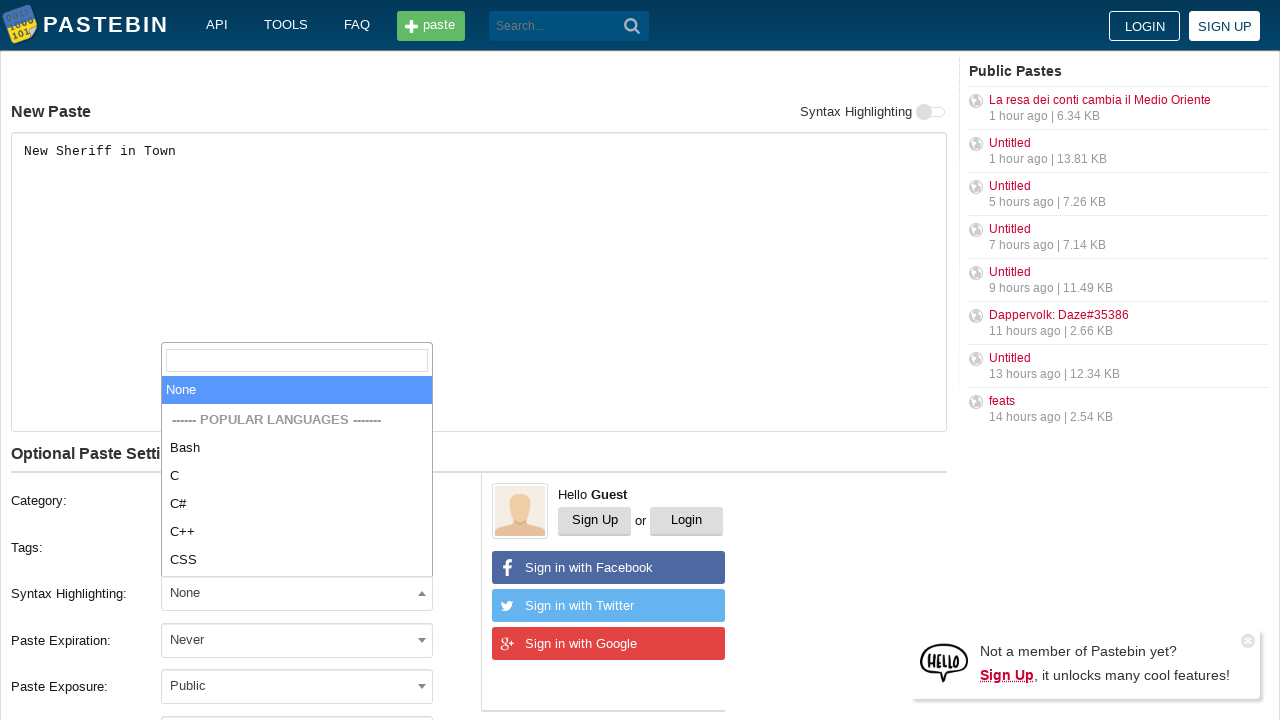

Selected Bash syntax highlighting at (297, 448) on xpath=//li[text()='Bash']
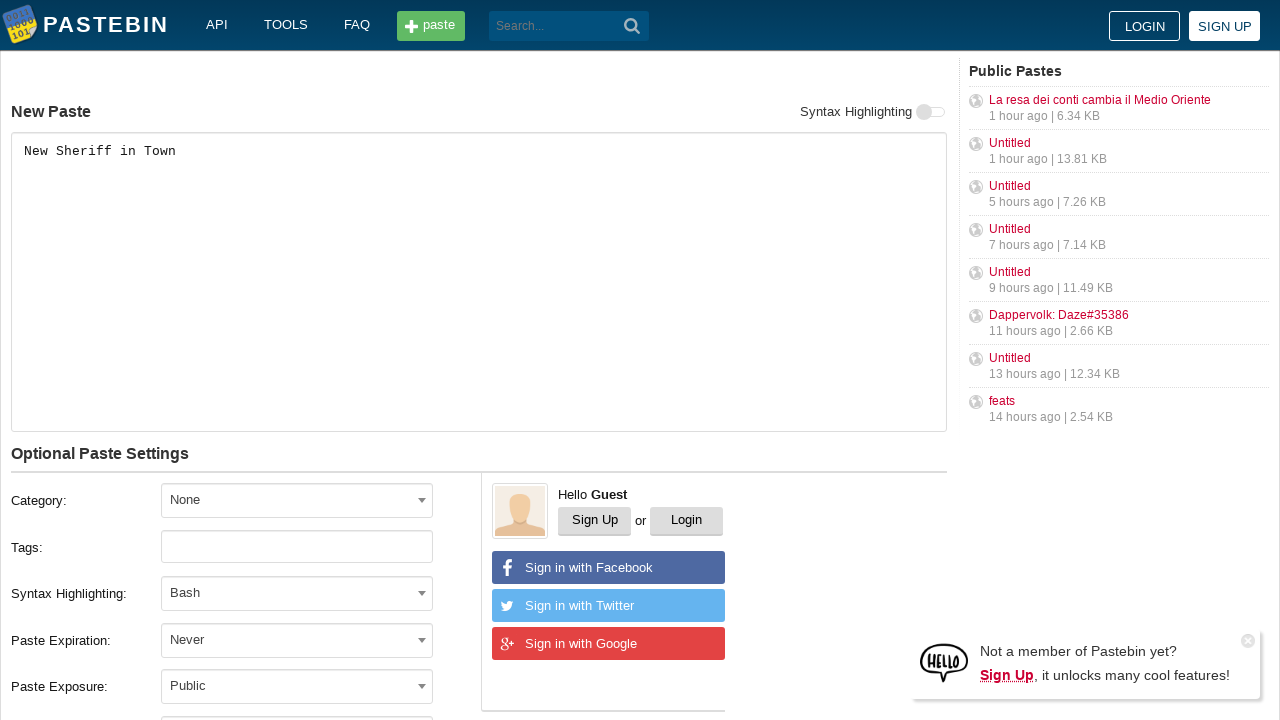

Opened expiration time dropdown at (297, 640) on #select2-postform-expiration-container
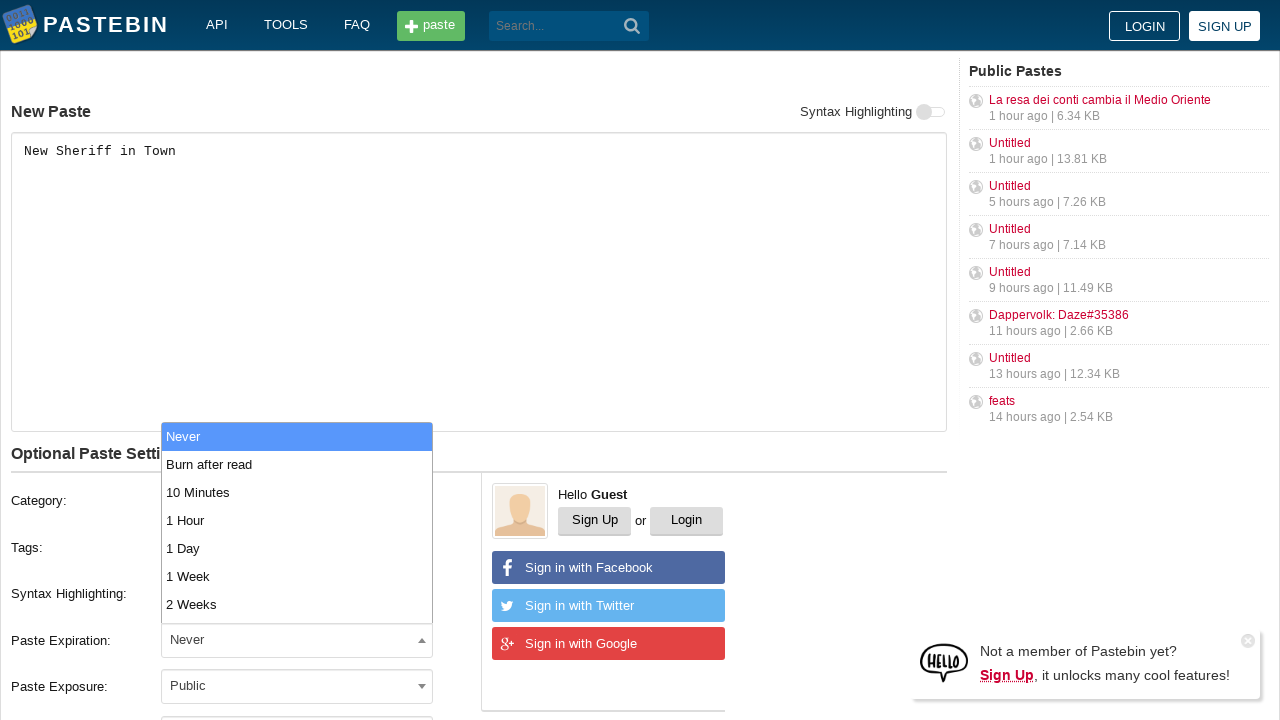

Selected 10 Minutes expiration time at (297, 492) on xpath=//li[text()='10 Minutes']
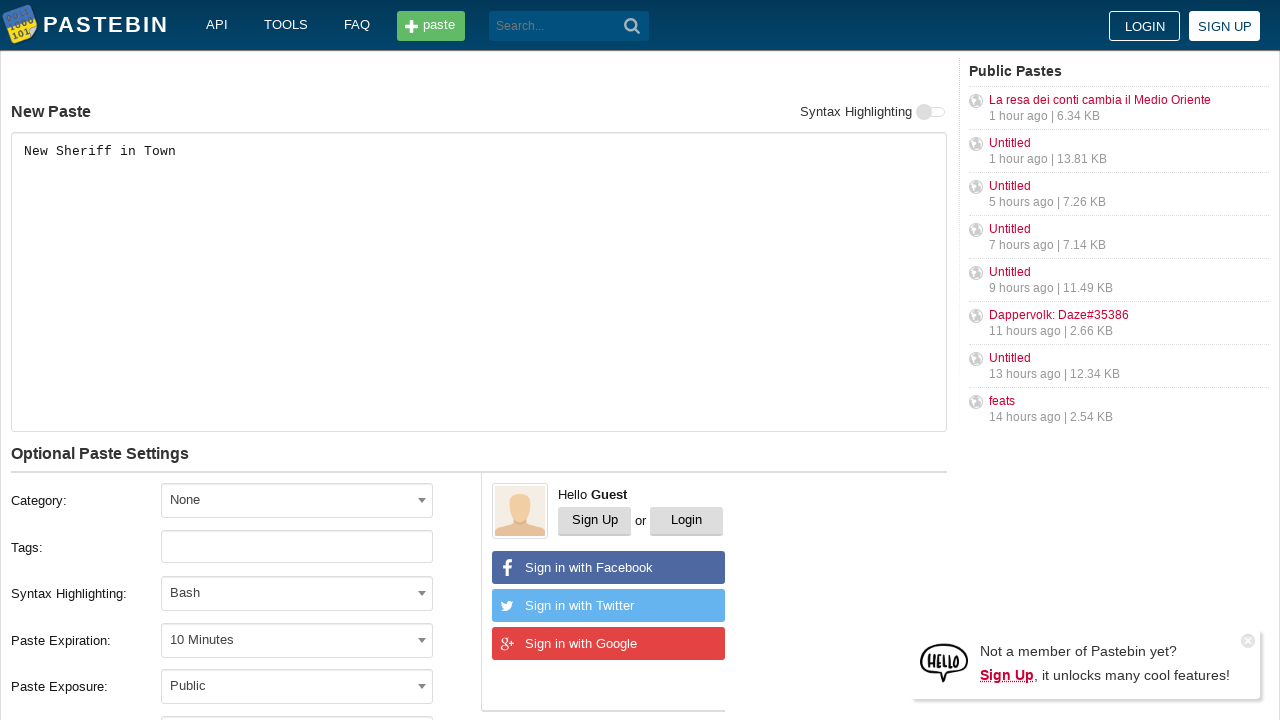

Filled paste title with 'how to gain dominance among developers' on input[name='PostForm[name]']
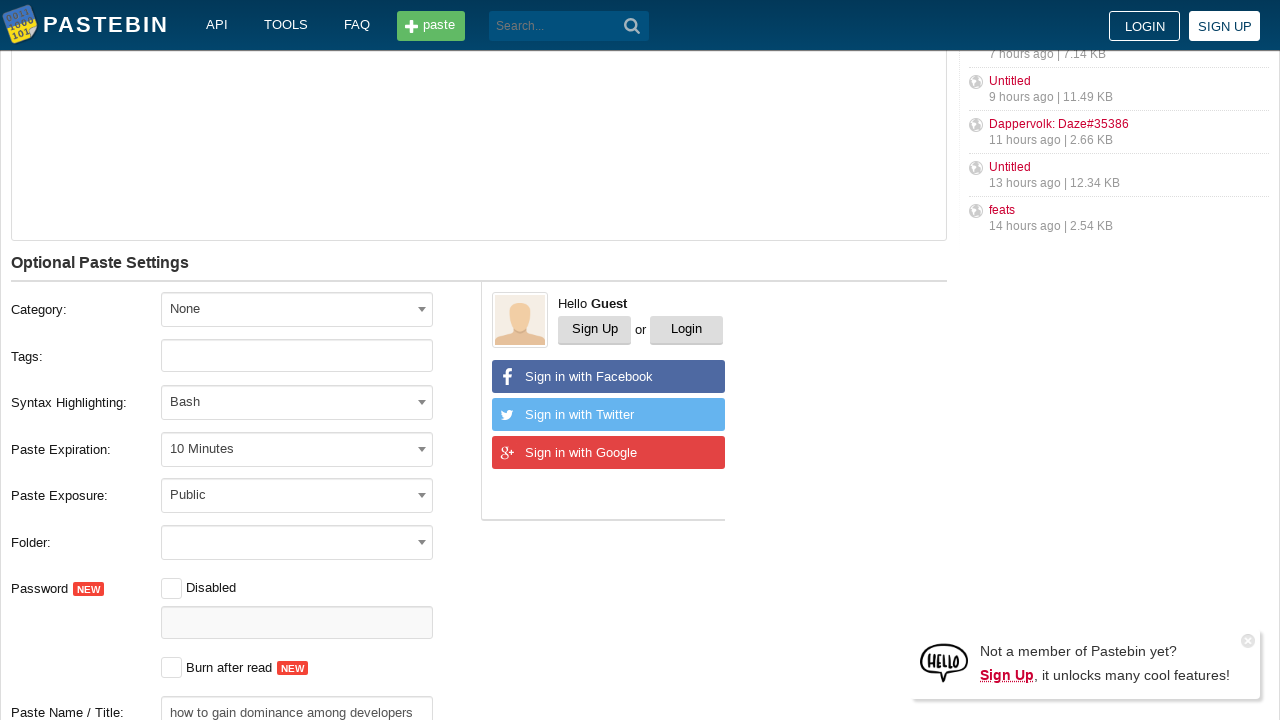

Clicked 'Create New Paste' button to submit form at (240, 400) on xpath=//button[text()='Create New Paste']
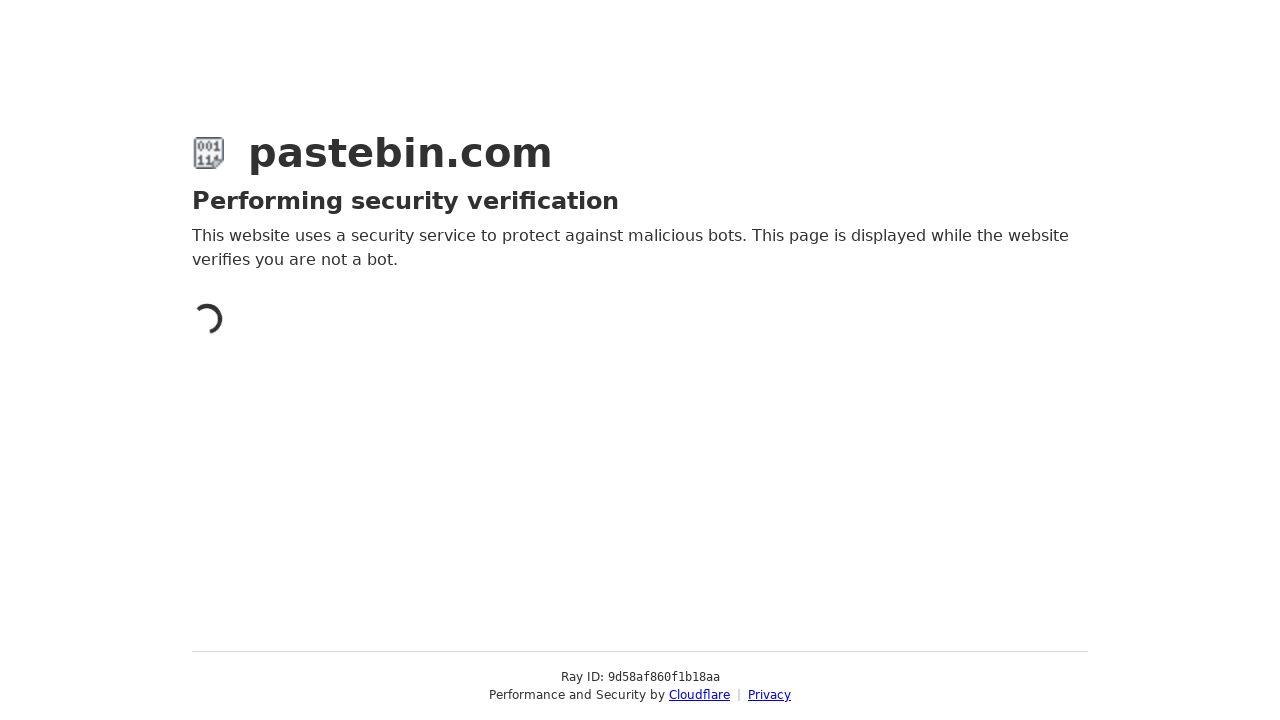

New paste page loaded successfully
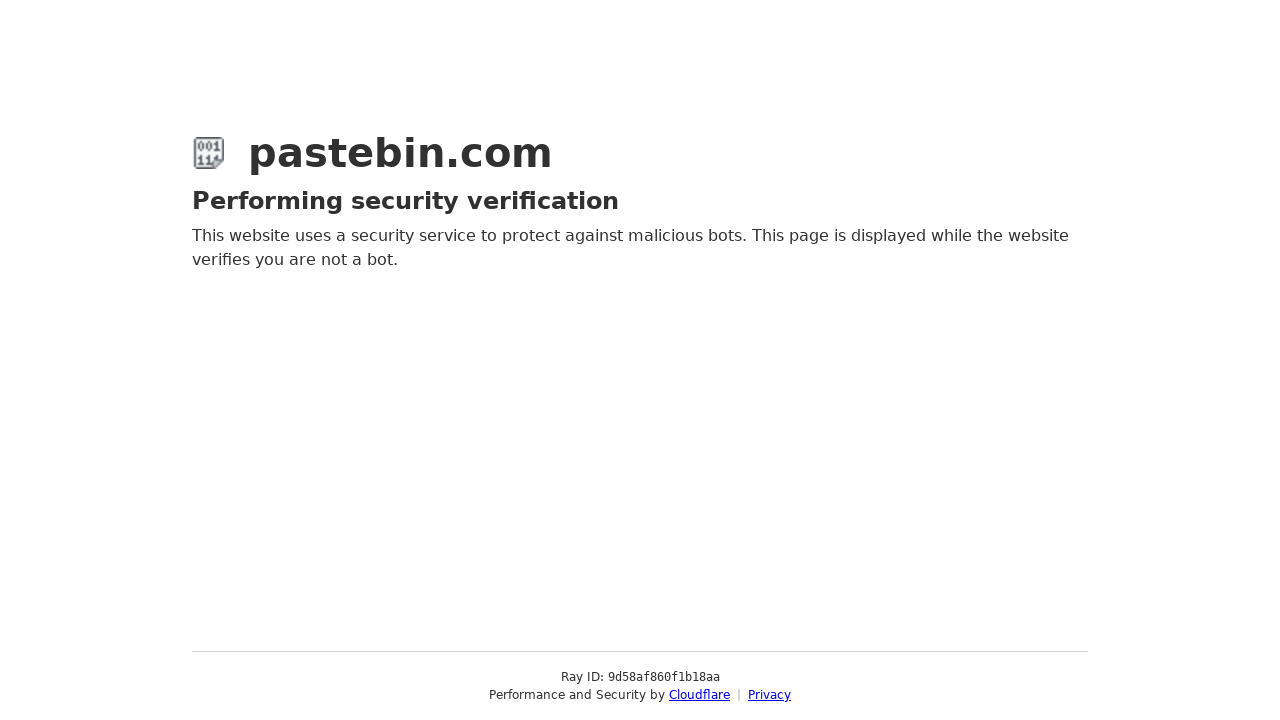

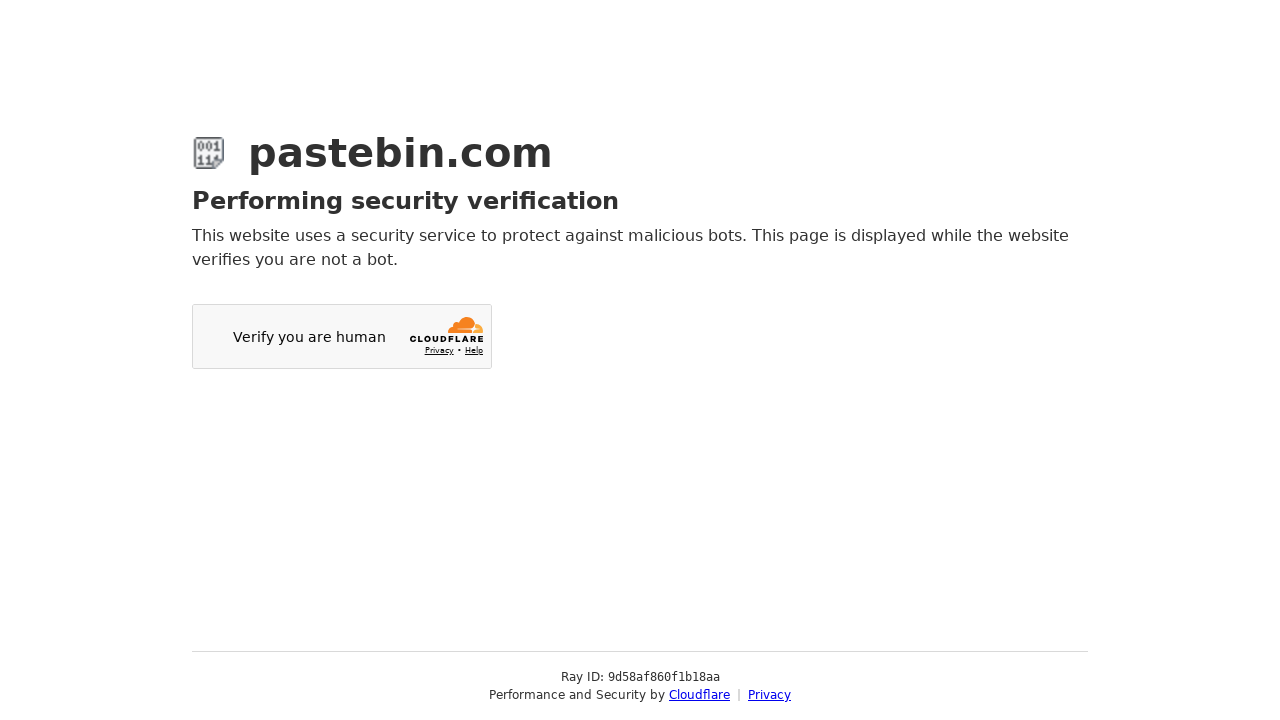